Clicks on the Chapter 3 Slow Calculator link and verifies navigation to the correct page.

Starting URL: https://bonigarcia.dev/selenium-webdriver-java/

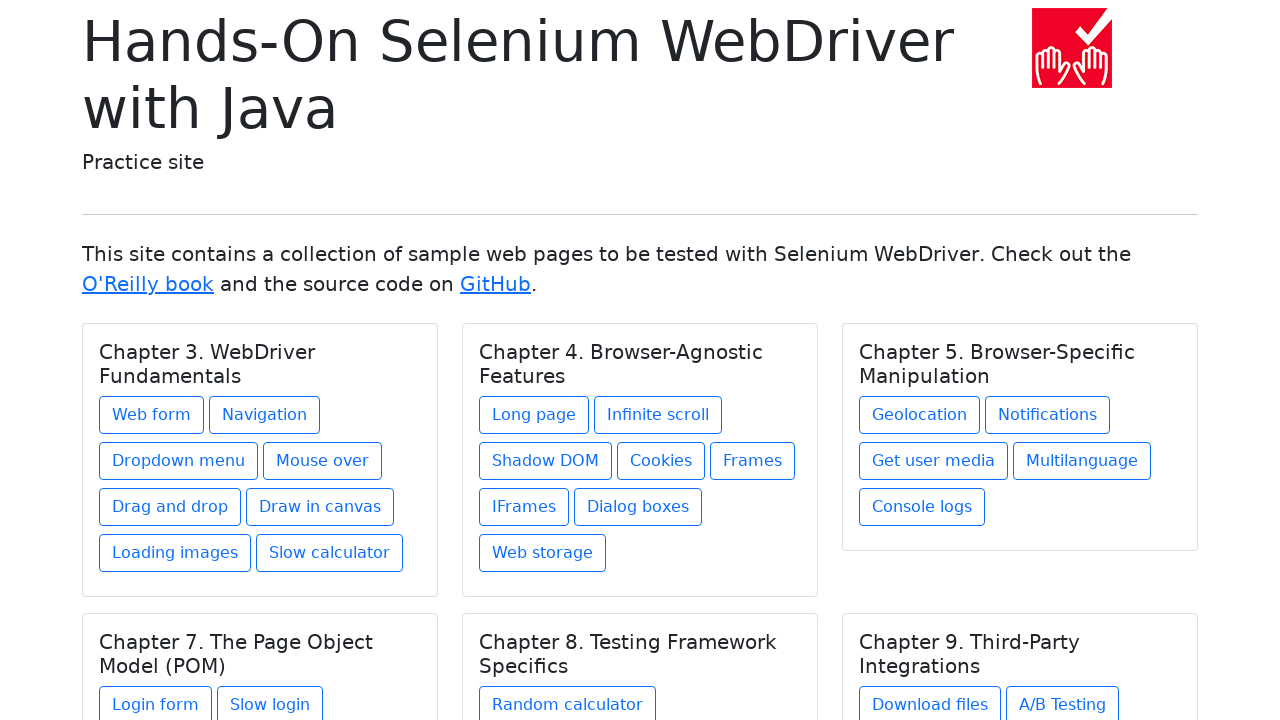

Clicked on Chapter 3 Slow Calculator link at (330, 553) on xpath=//h5[text() = 'Chapter 3. WebDriver Fundamentals']/../a[contains(@href, 's
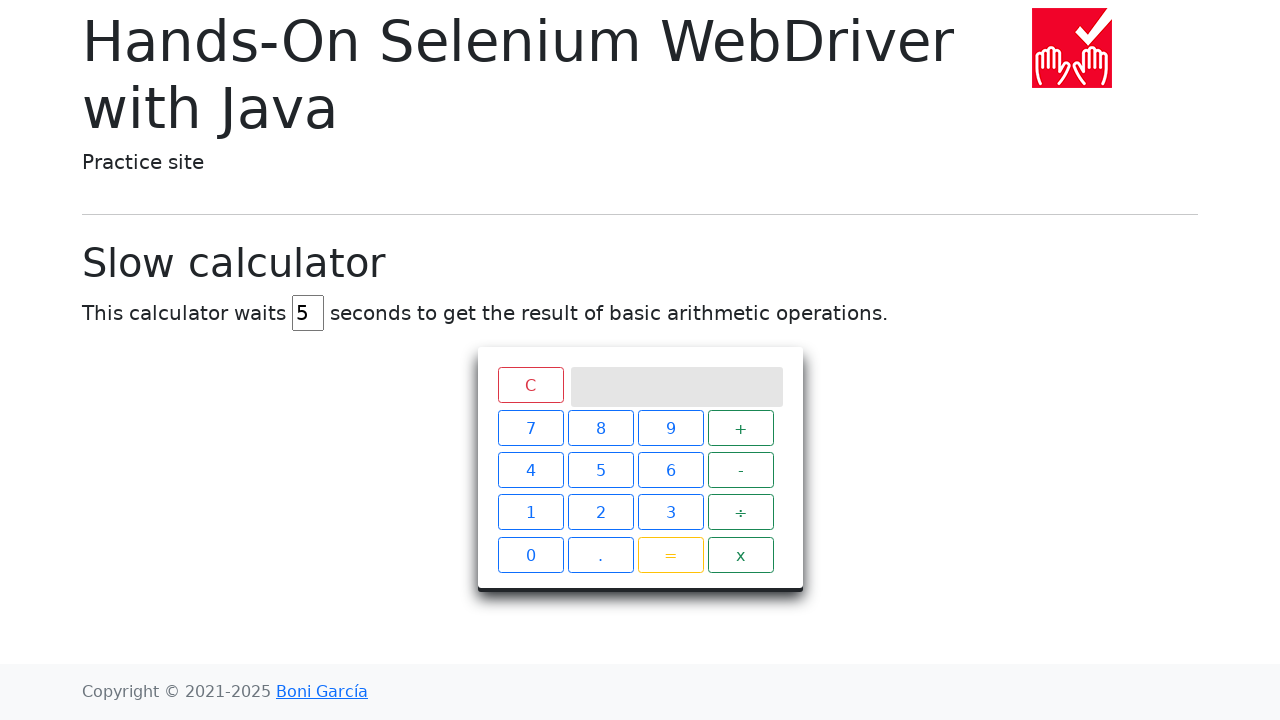

Slow calculator page loaded (display-6 selector found)
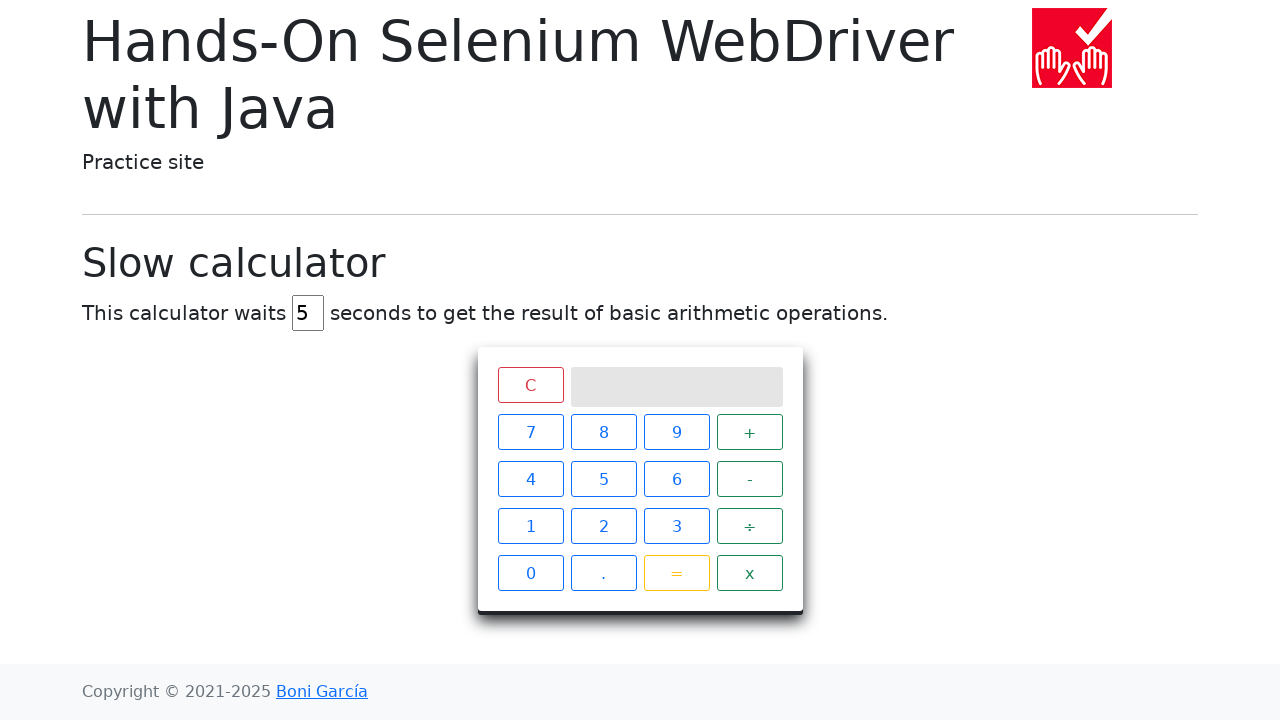

Verified page title is 'Hands-On Selenium WebDriver with Java'
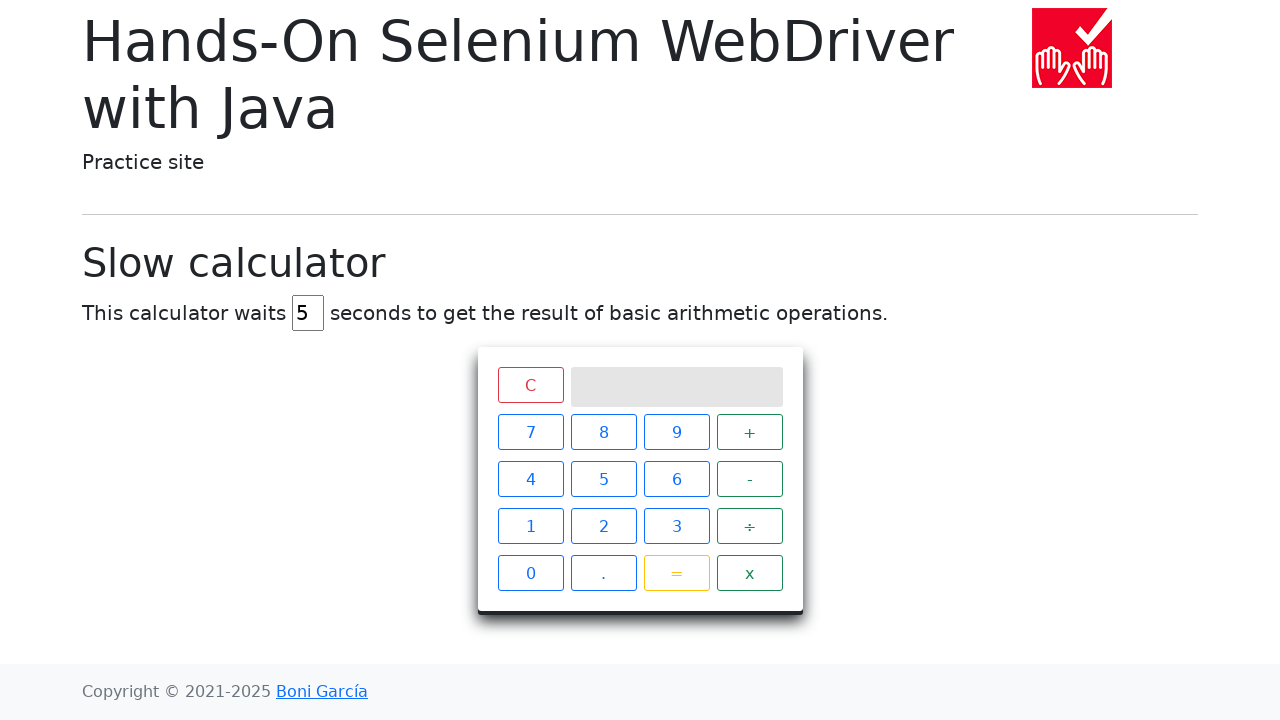

Verified page heading is 'Slow calculator'
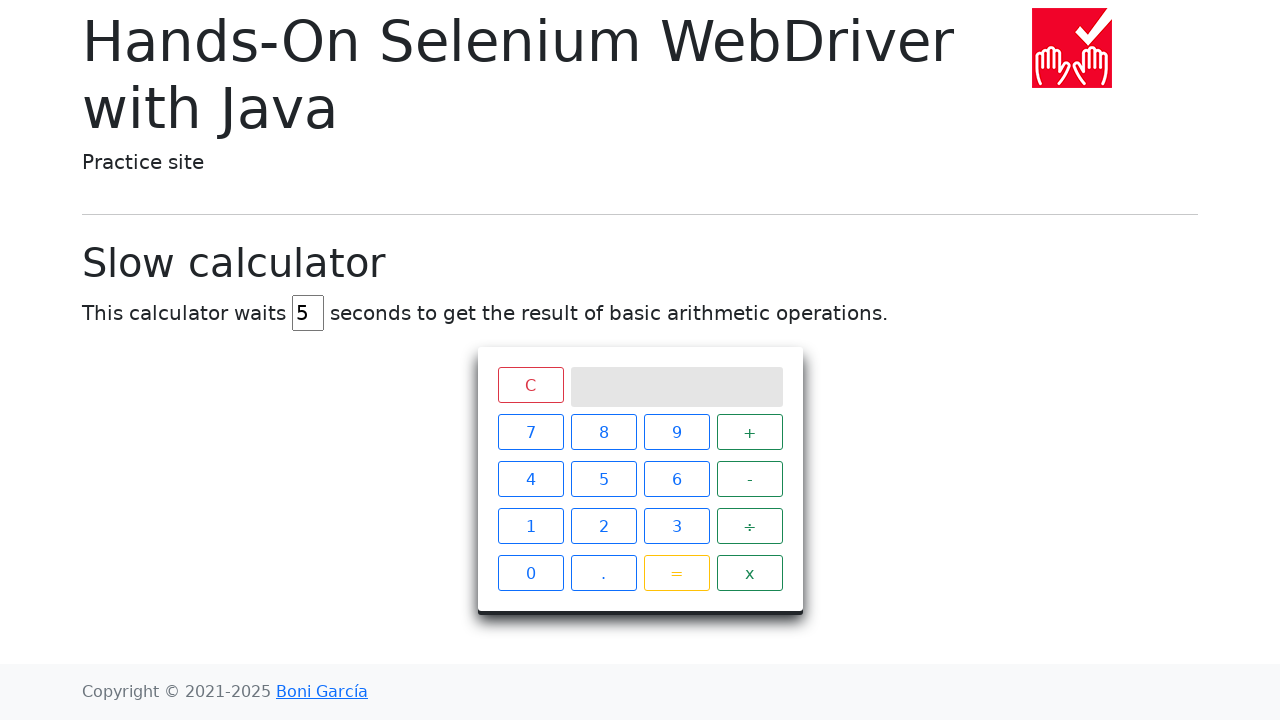

Verified URL is 'https://bonigarcia.dev/selenium-webdriver-java/slow-calculator.html'
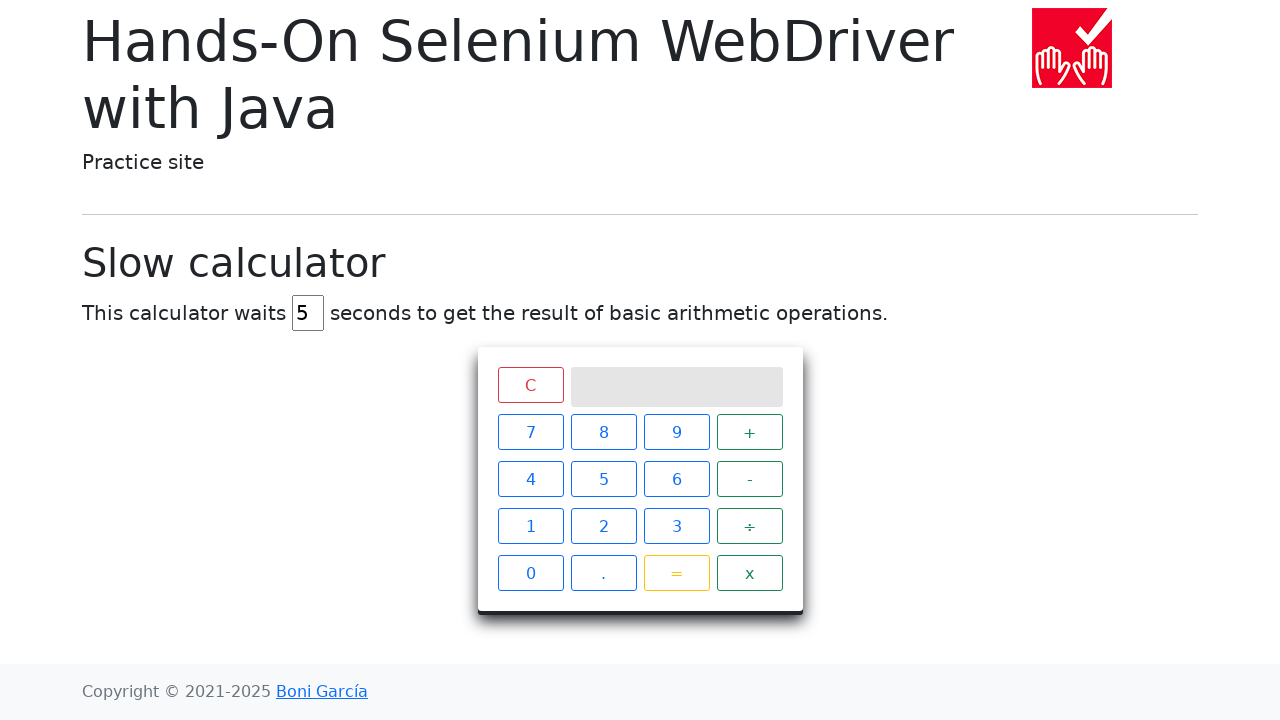

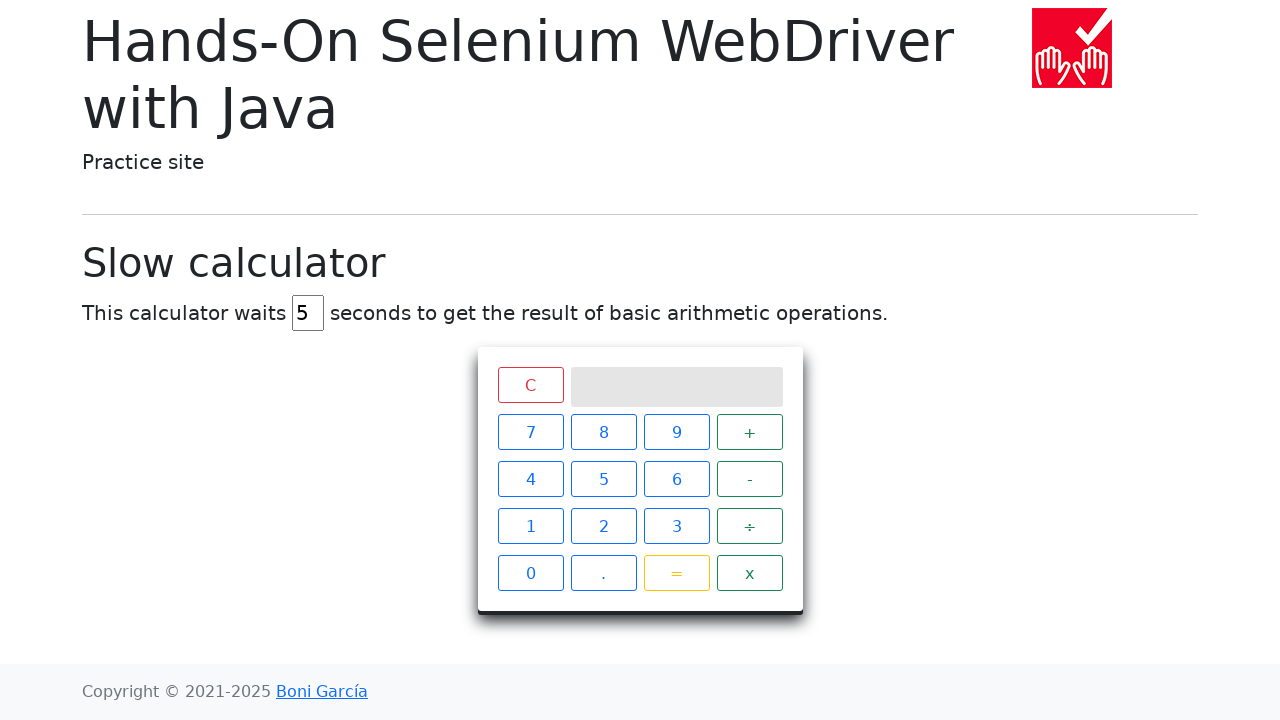